Tests the E-Prime checker application by entering a sentence, clicking the analyze button, and verifying the word count results including be-verb violations and discouraged words.

Starting URL: https://www.exploratorytestingacademy.com/app/

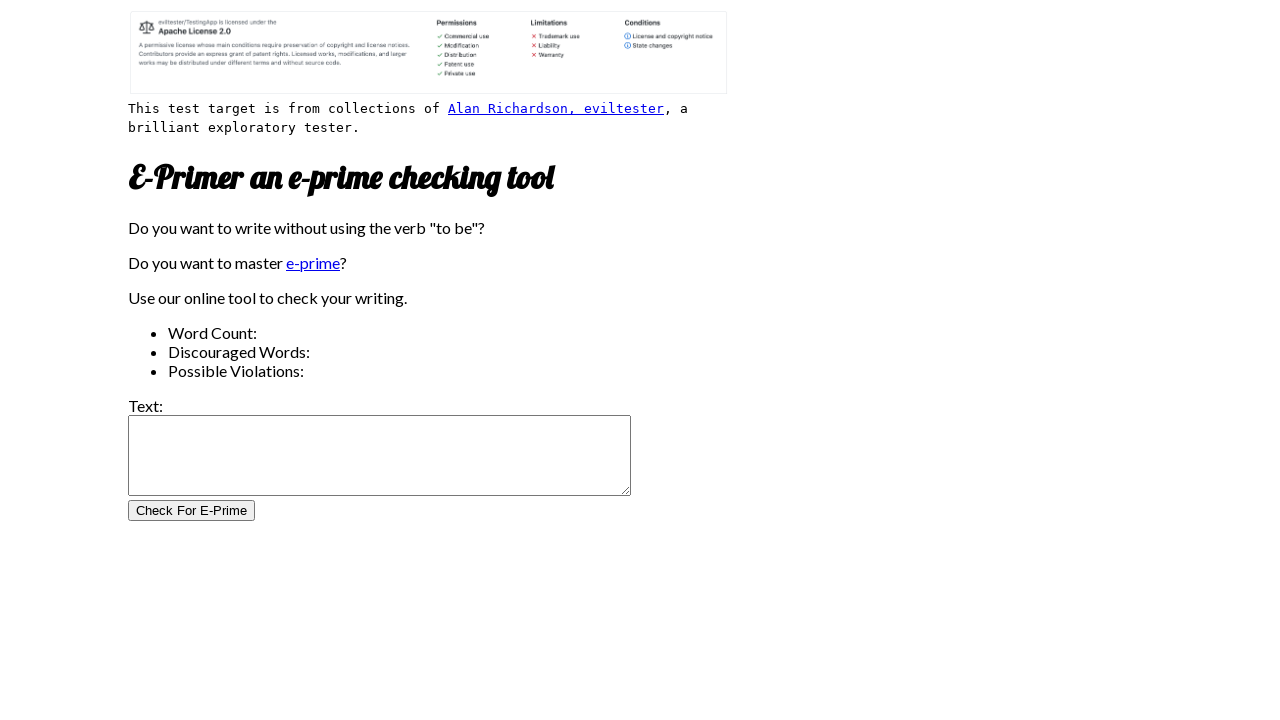

Filled input text area with sample sentence for E-Prime analysis on #inputtext
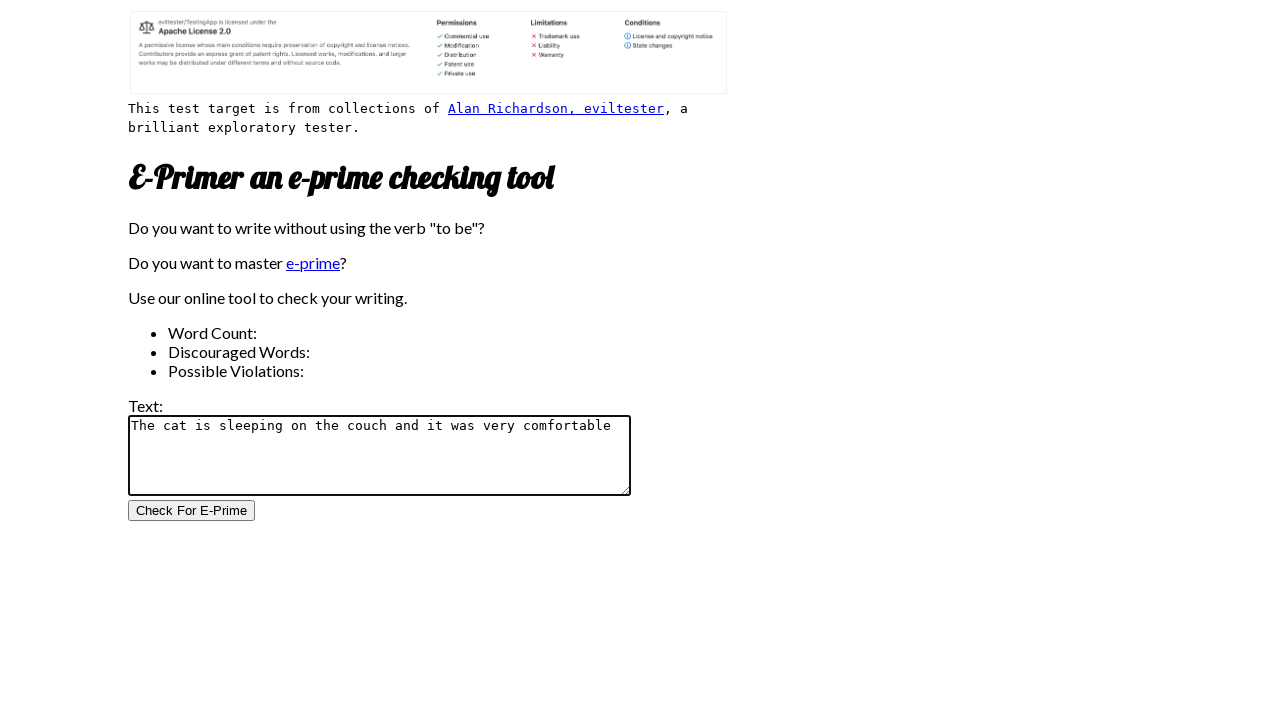

Clicked the Check for E-Prime button to analyze sentence at (192, 511) on #CheckForEPrimeButton
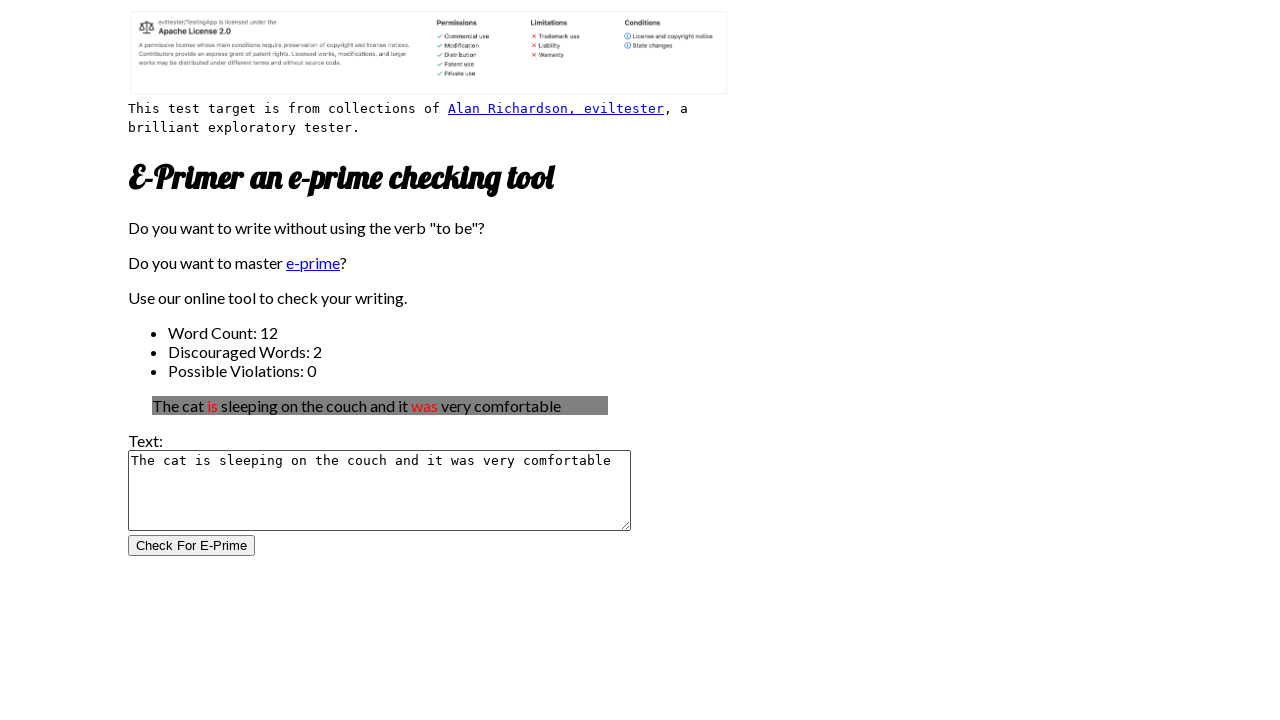

Word count results appeared
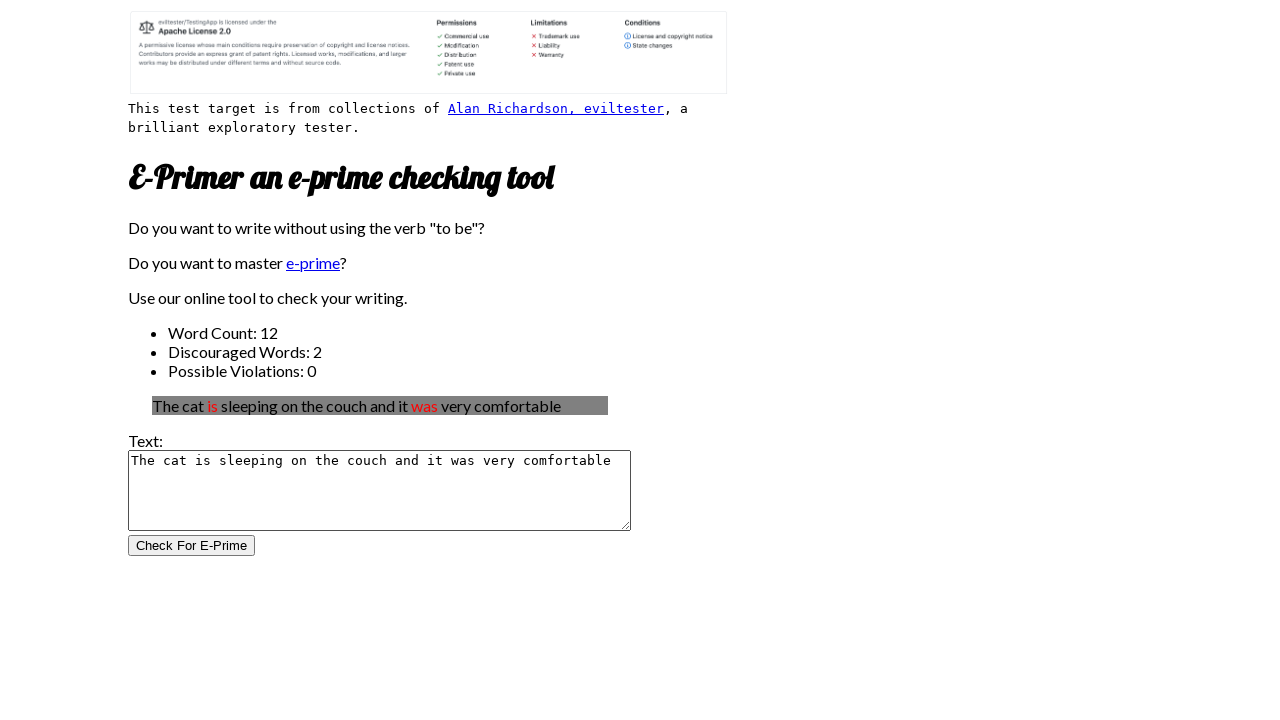

Discouraged word count element is visible
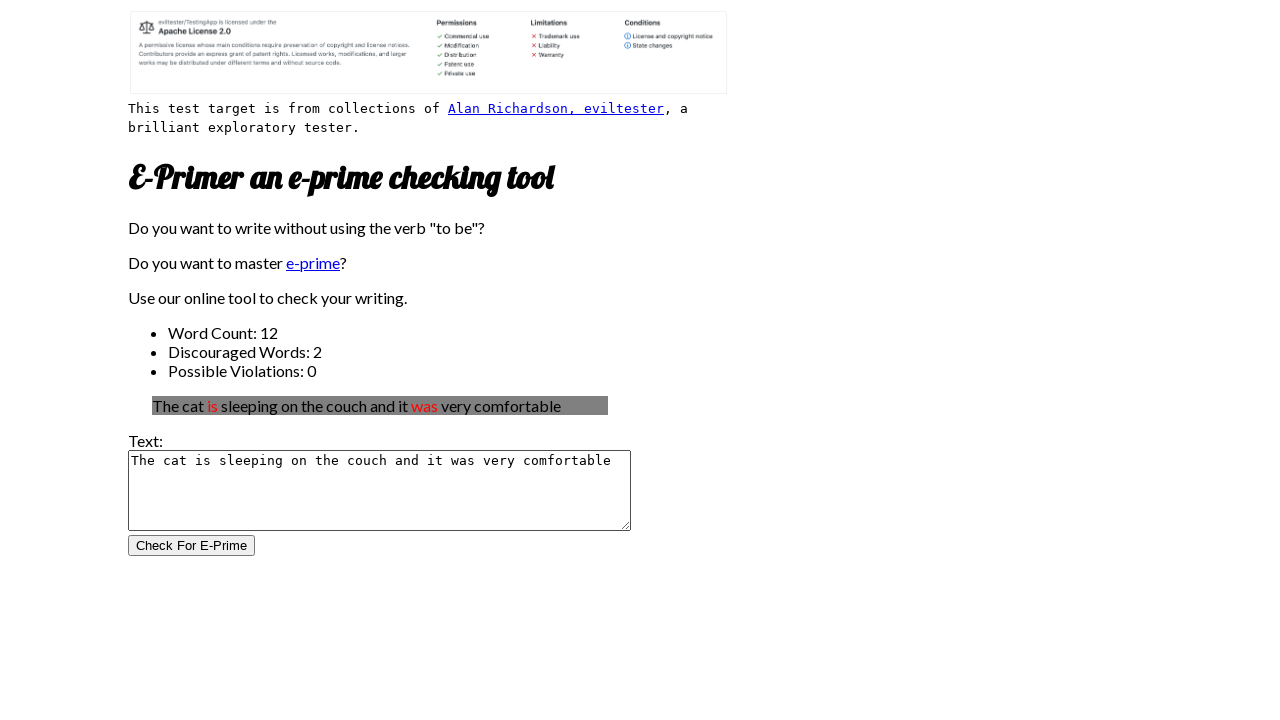

Possible violation count element is visible
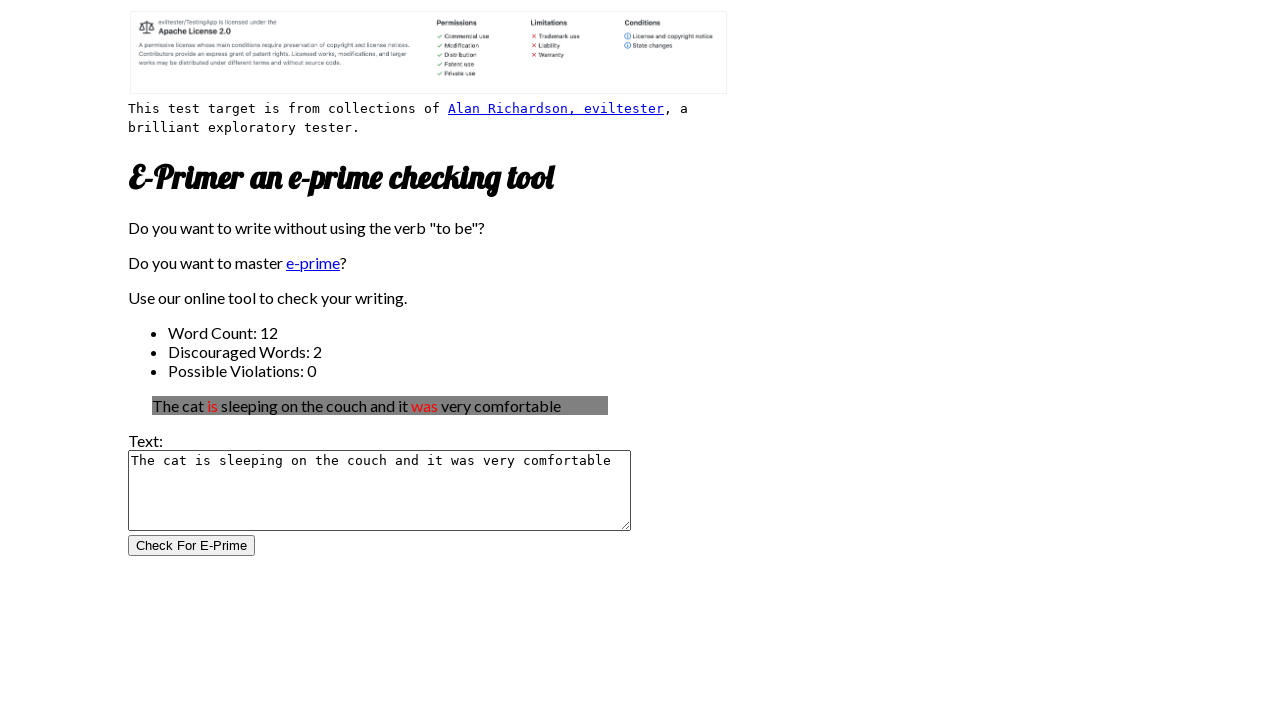

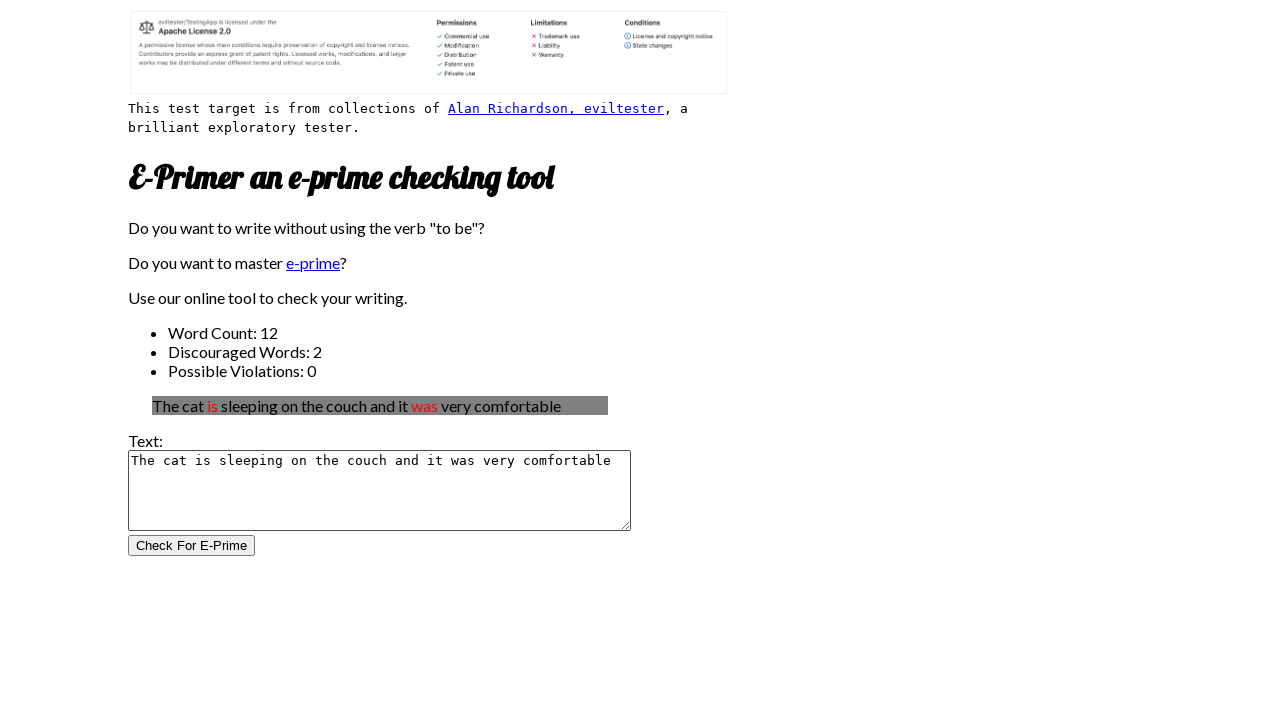